Tests marking a todo item as completed by clicking the checkbox, verifying the item gets the completed class and strikethrough style.

Starting URL: https://demo.playwright.dev/todomvc

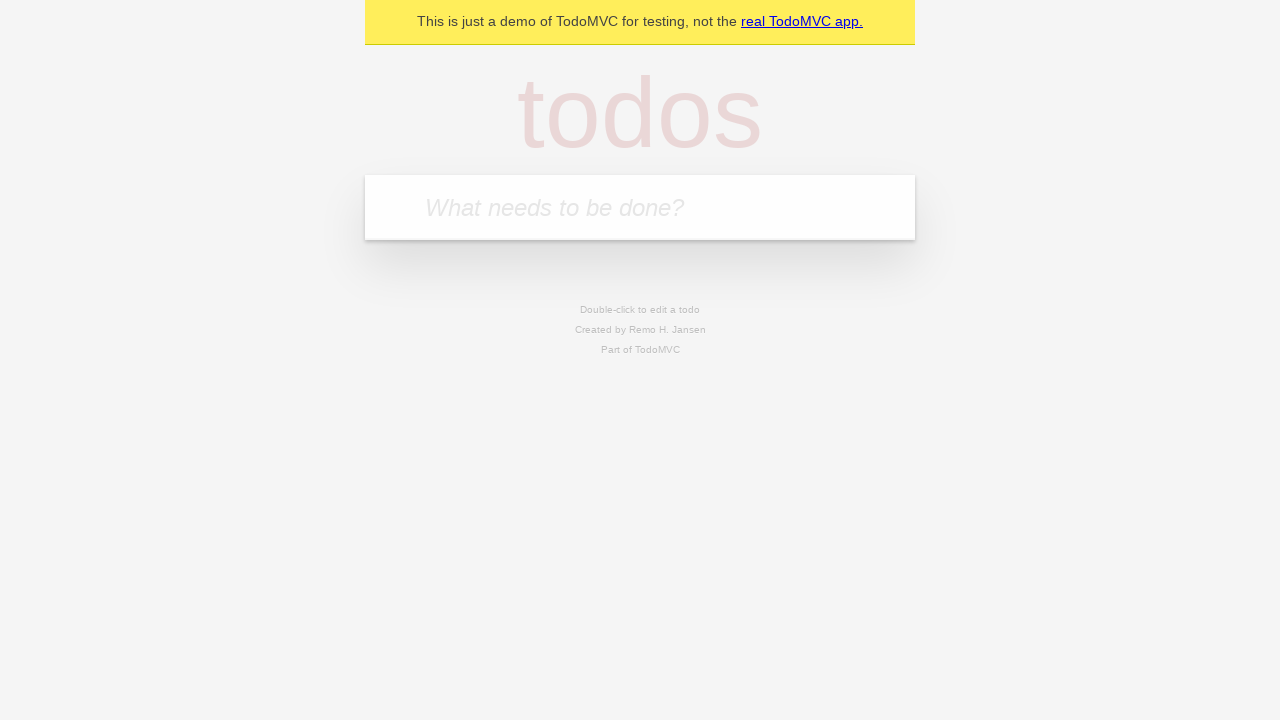

Filled new todo input field with 'Sample task' on .new-todo
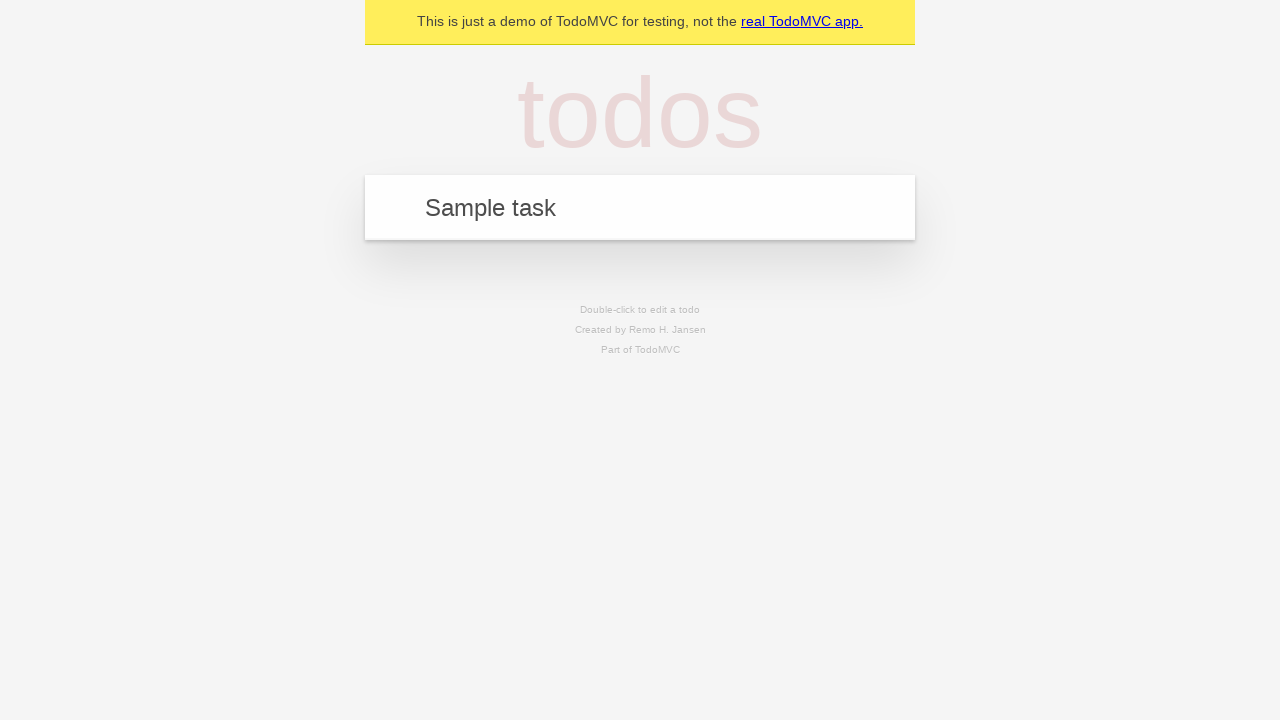

Pressed Enter to add the todo item
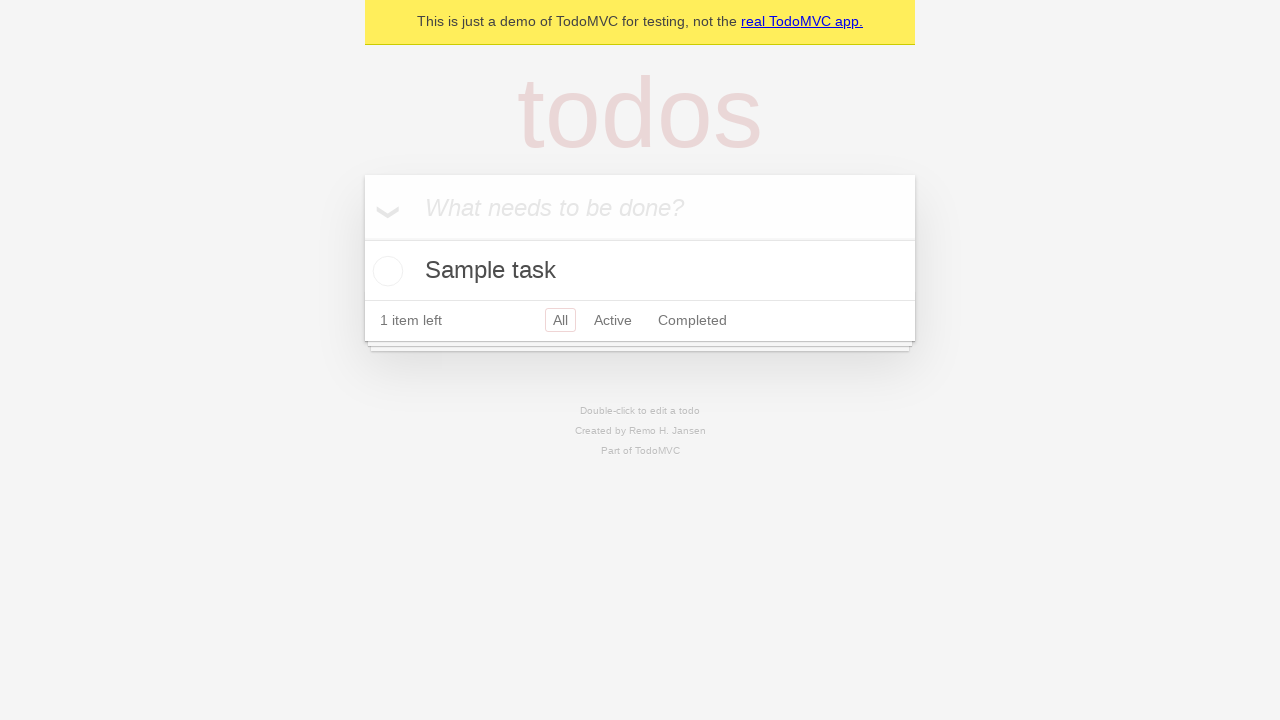

Todo item appeared in the list
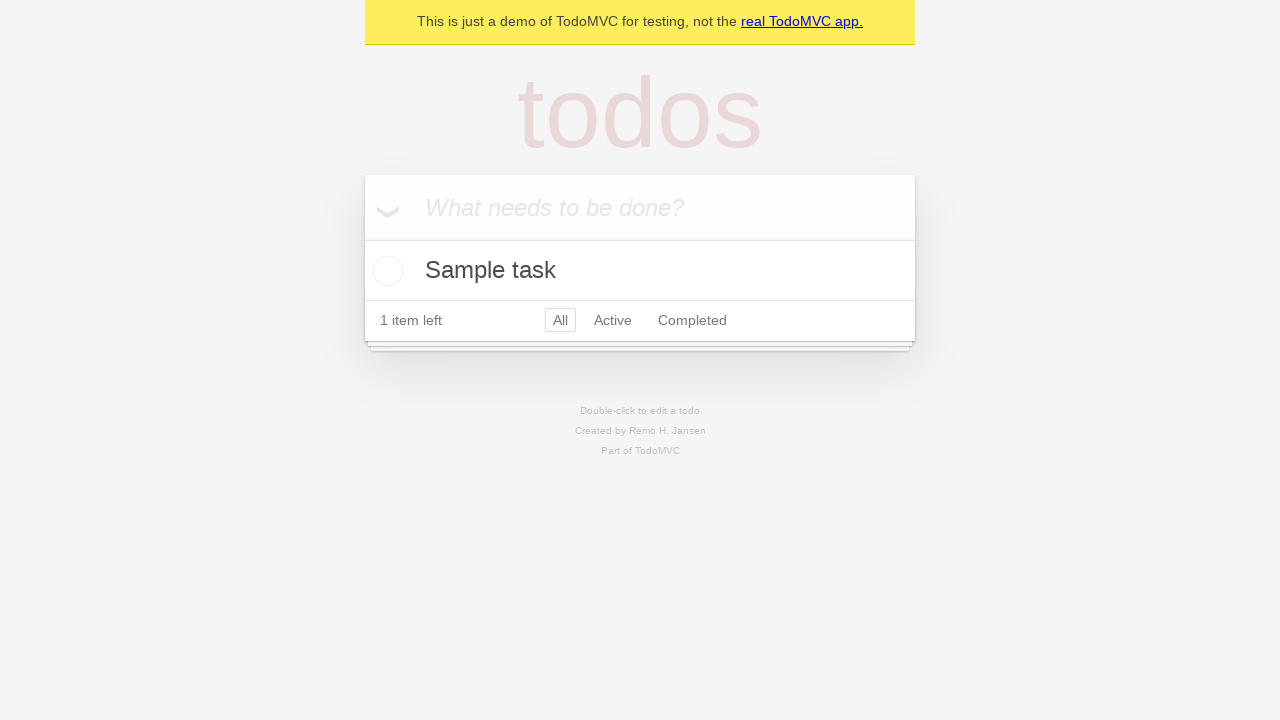

Clicked the checkbox to mark todo as completed at (385, 271) on .todo-list li .toggle
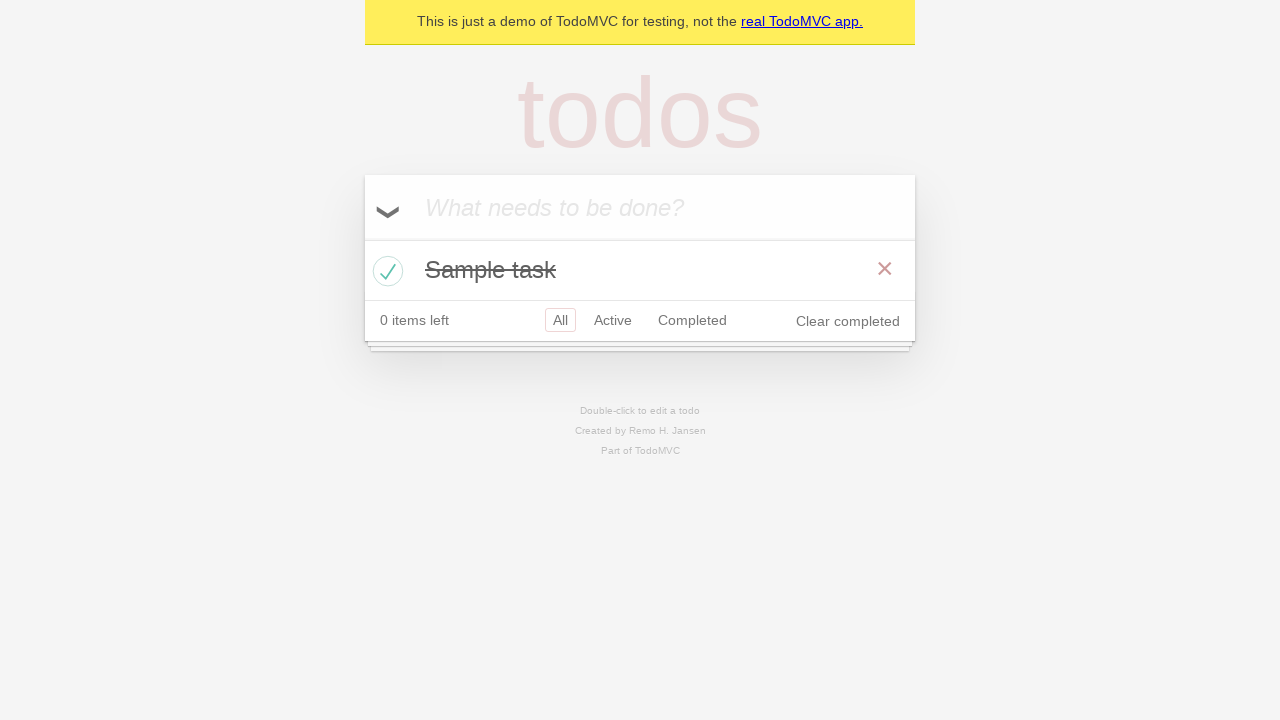

Verified todo item has completed class with strikethrough style
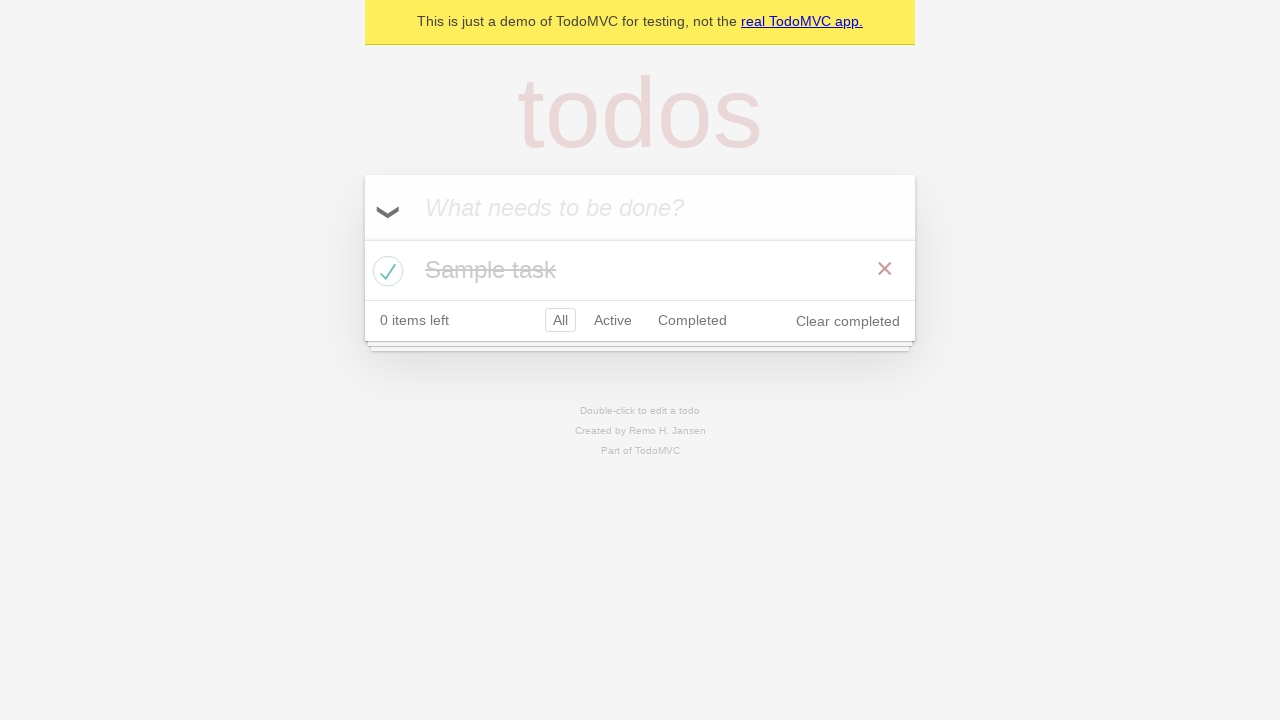

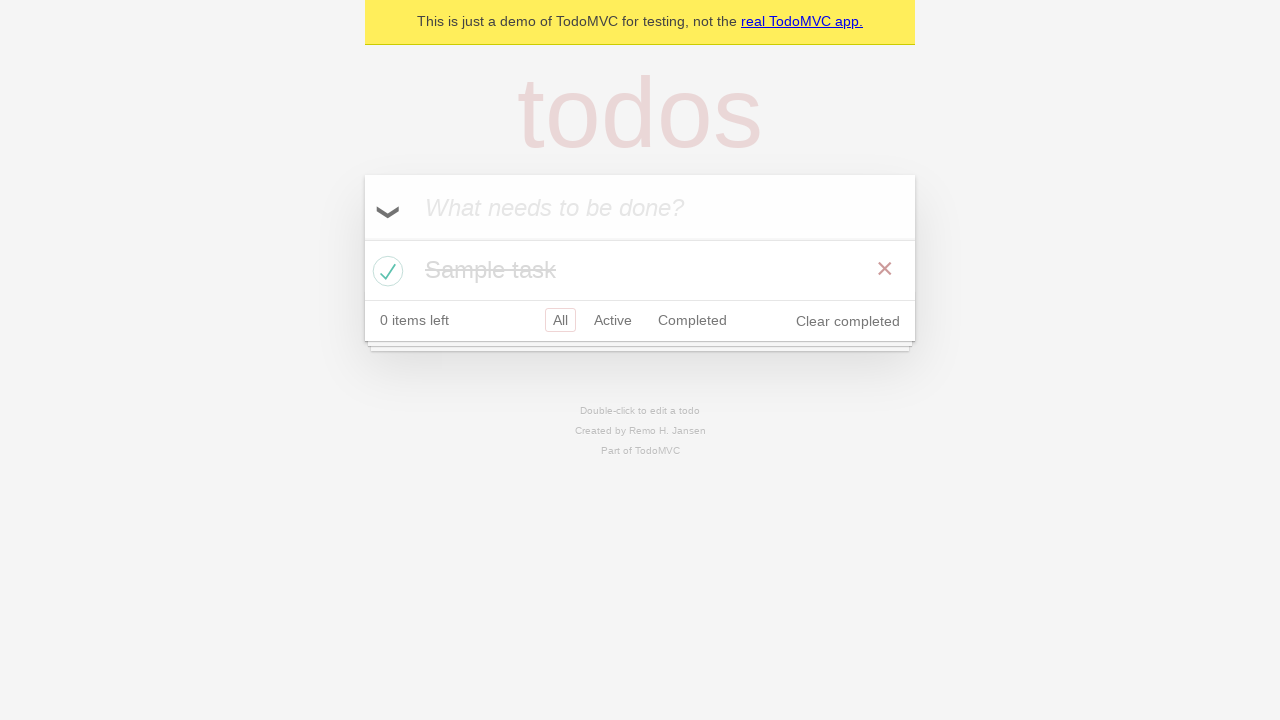